Tests basic navigation on a practice automation website by clicking on the Shop link and then the Home link to verify navigation works correctly.

Starting URL: http://practice.automationtesting.in/test-cases/

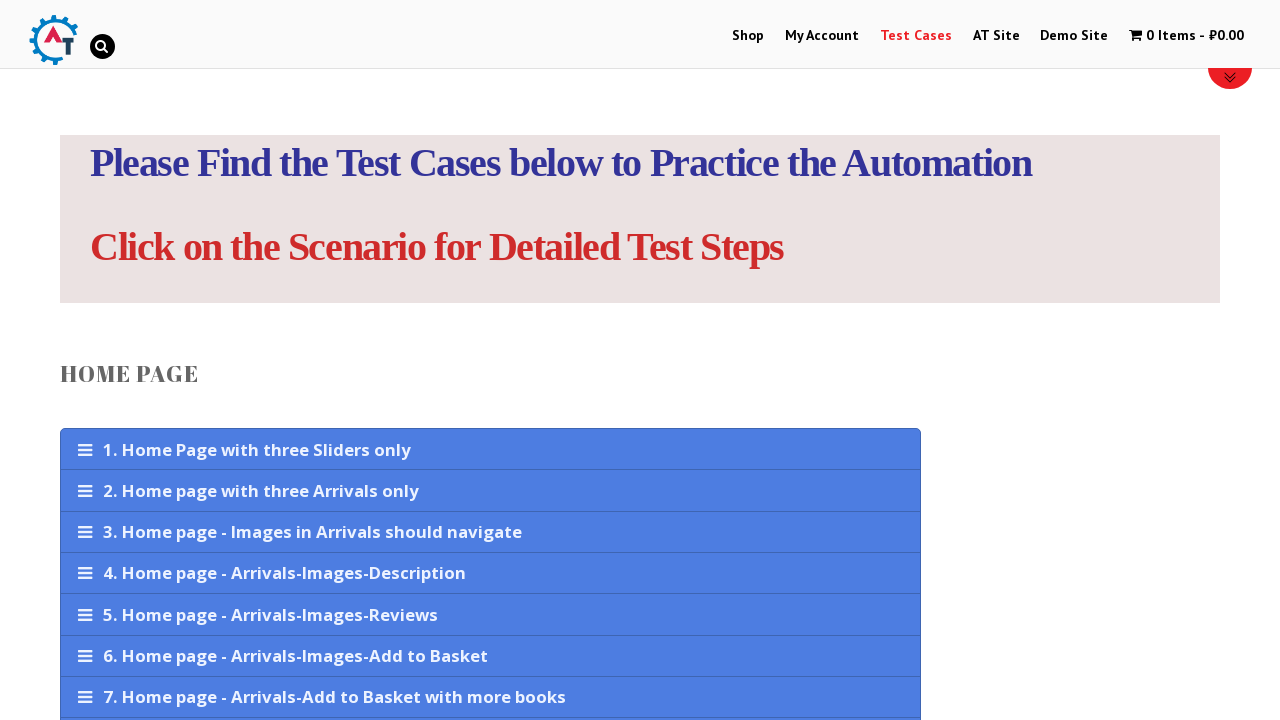

Clicked on the Shop link at (748, 36) on xpath=//a[text()='Shop']
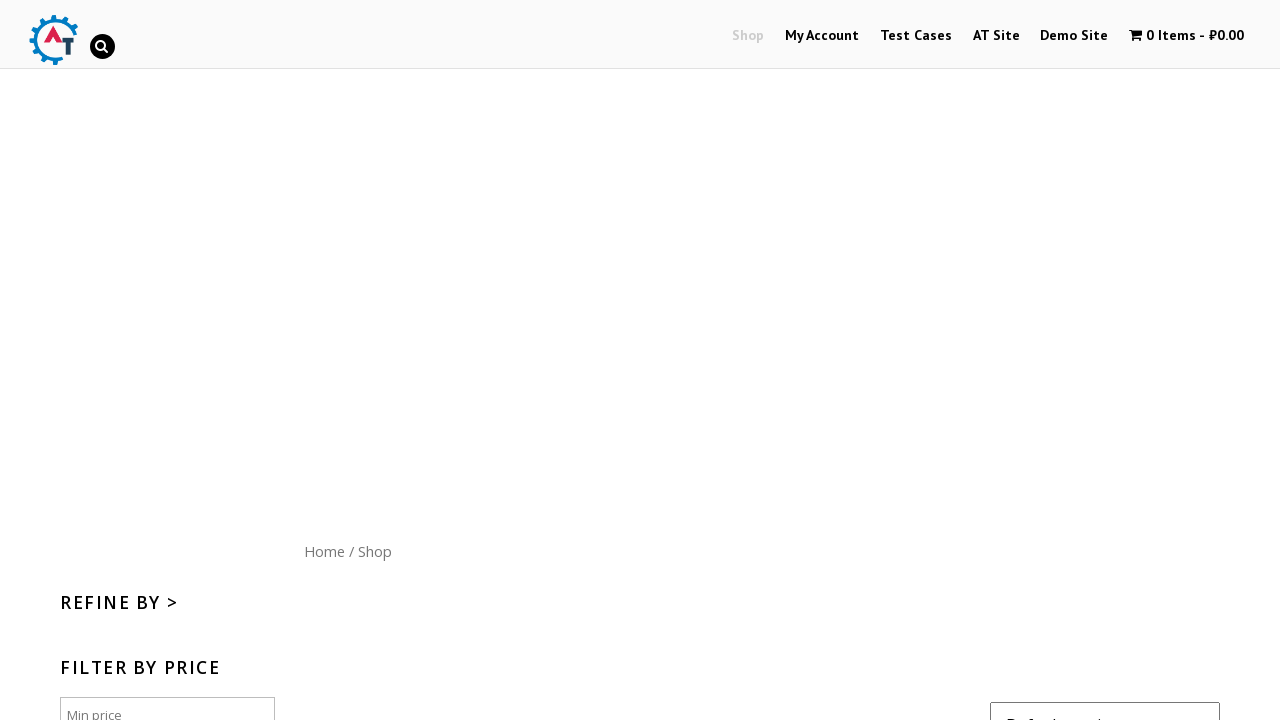

Navigation to Shop page completed
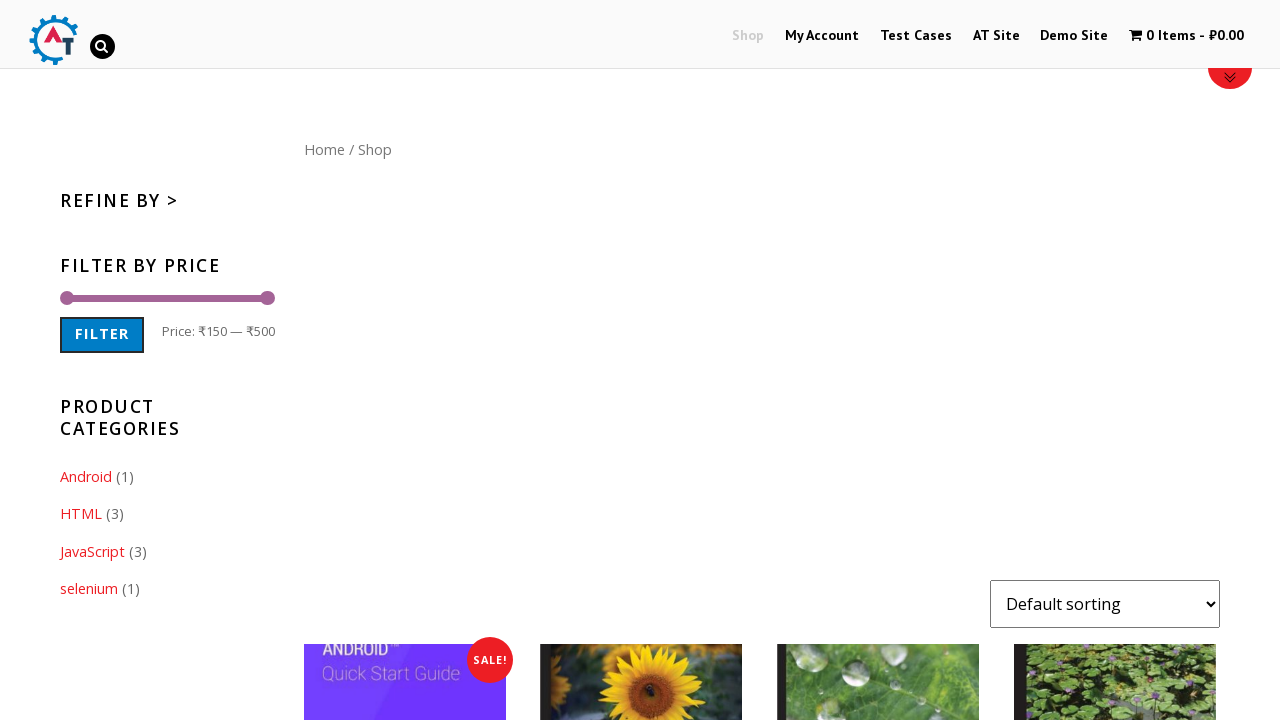

Clicked on the Home link at (324, 149) on xpath=//a[text()='Home']
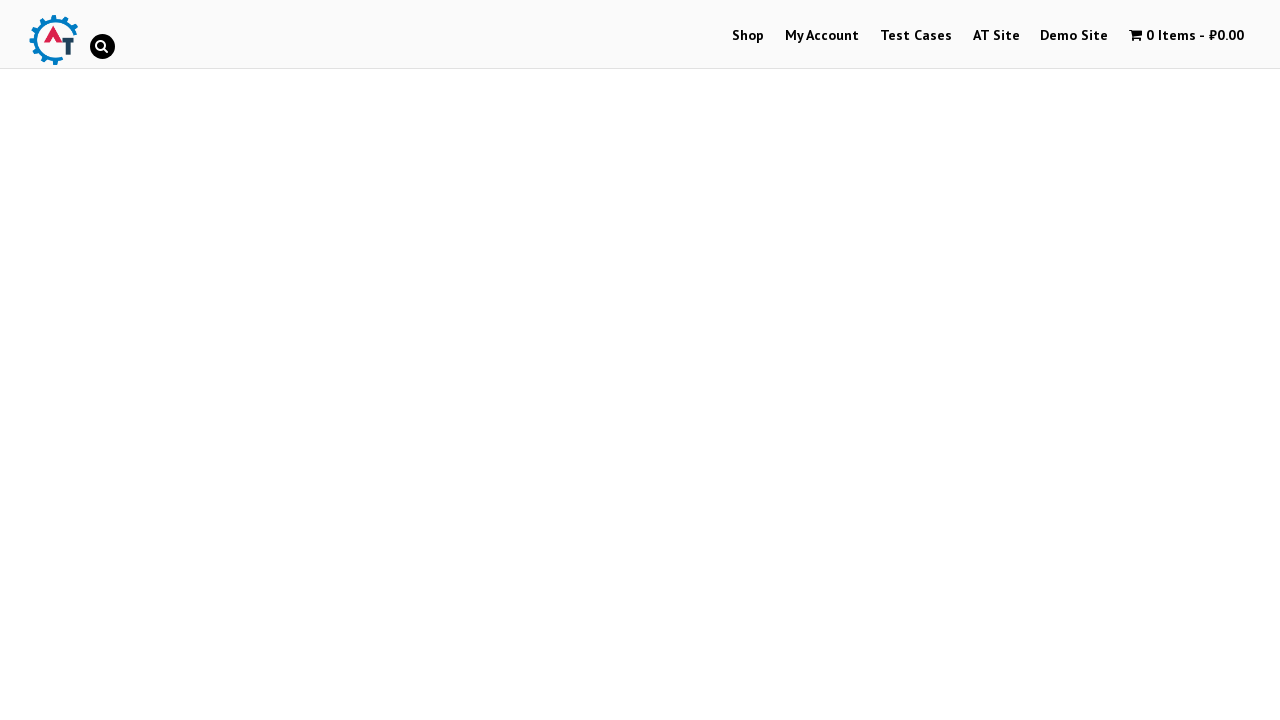

Navigation to Home page completed
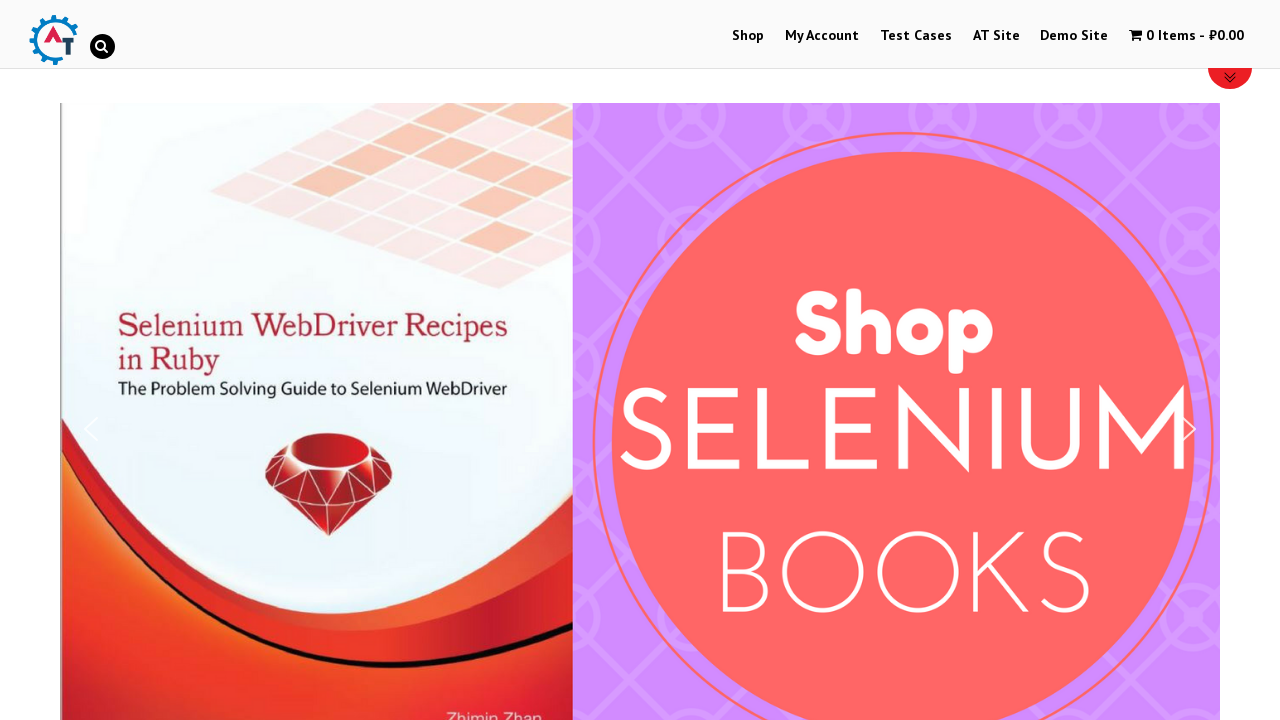

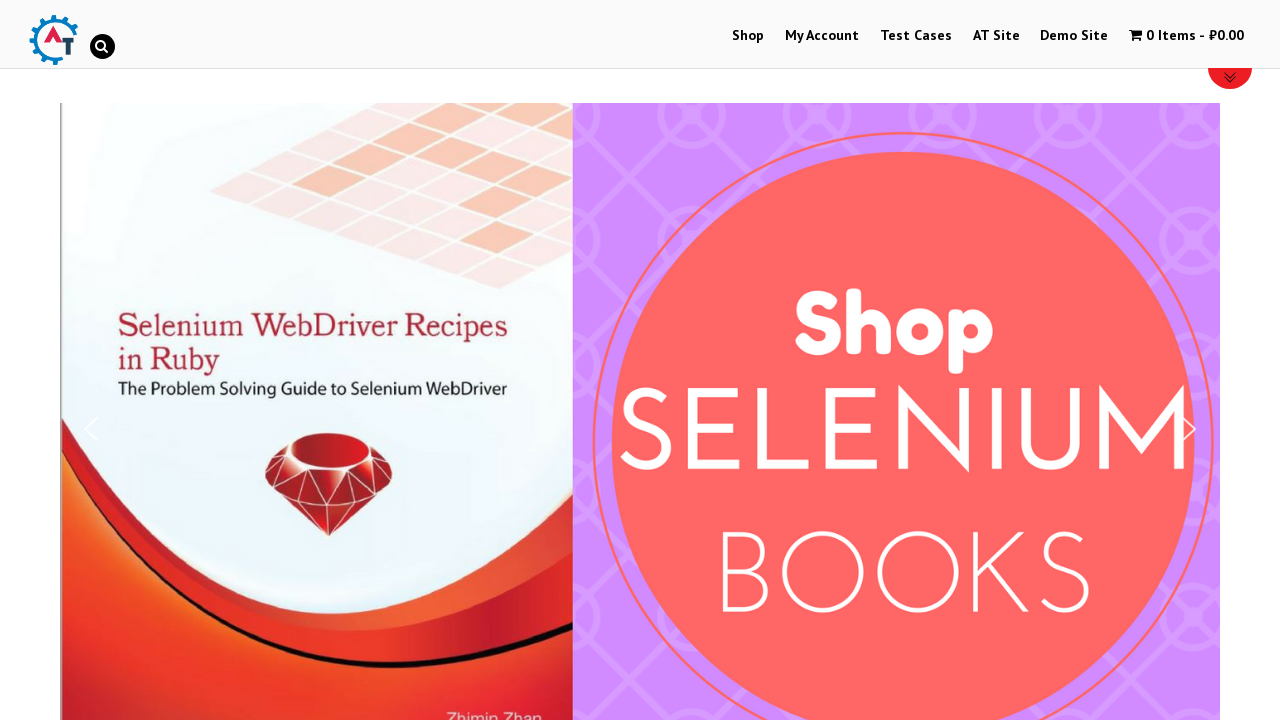